Tests file upload functionality by uploading a test file and verifying the uploaded filename is displayed correctly

Starting URL: https://the-internet.herokuapp.com/upload

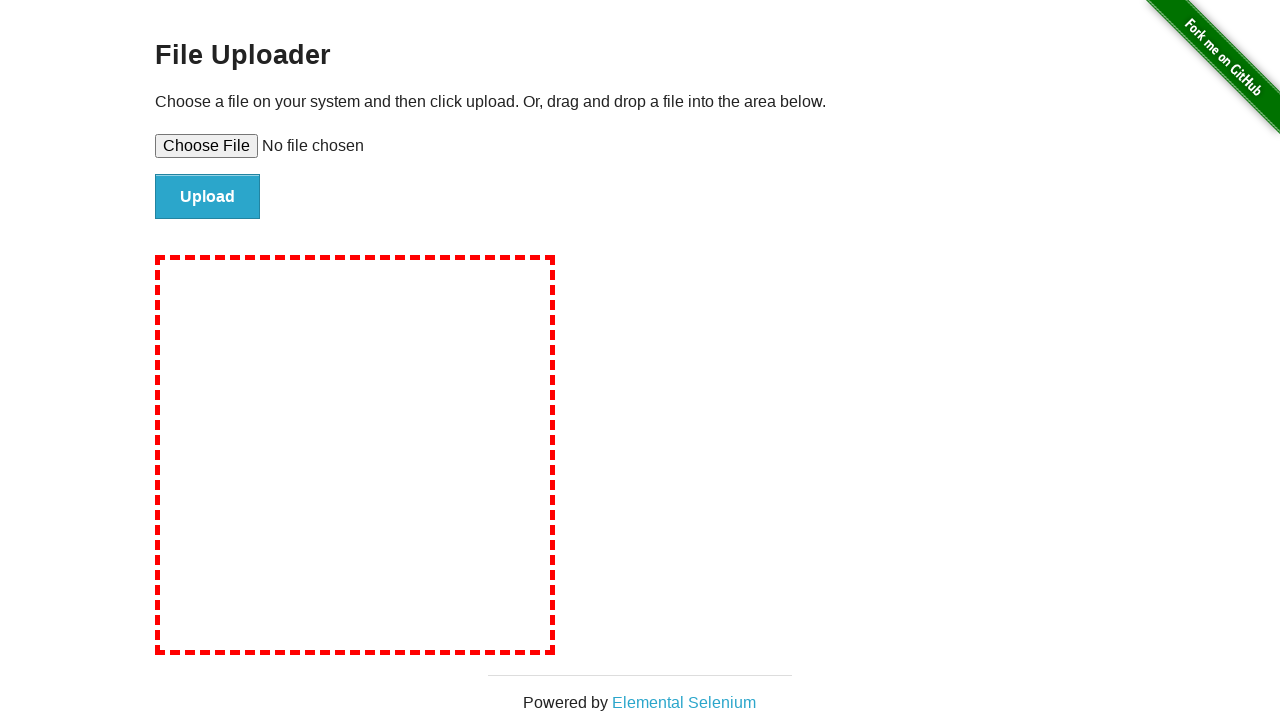

Created temporary test file 'testFile.txt'
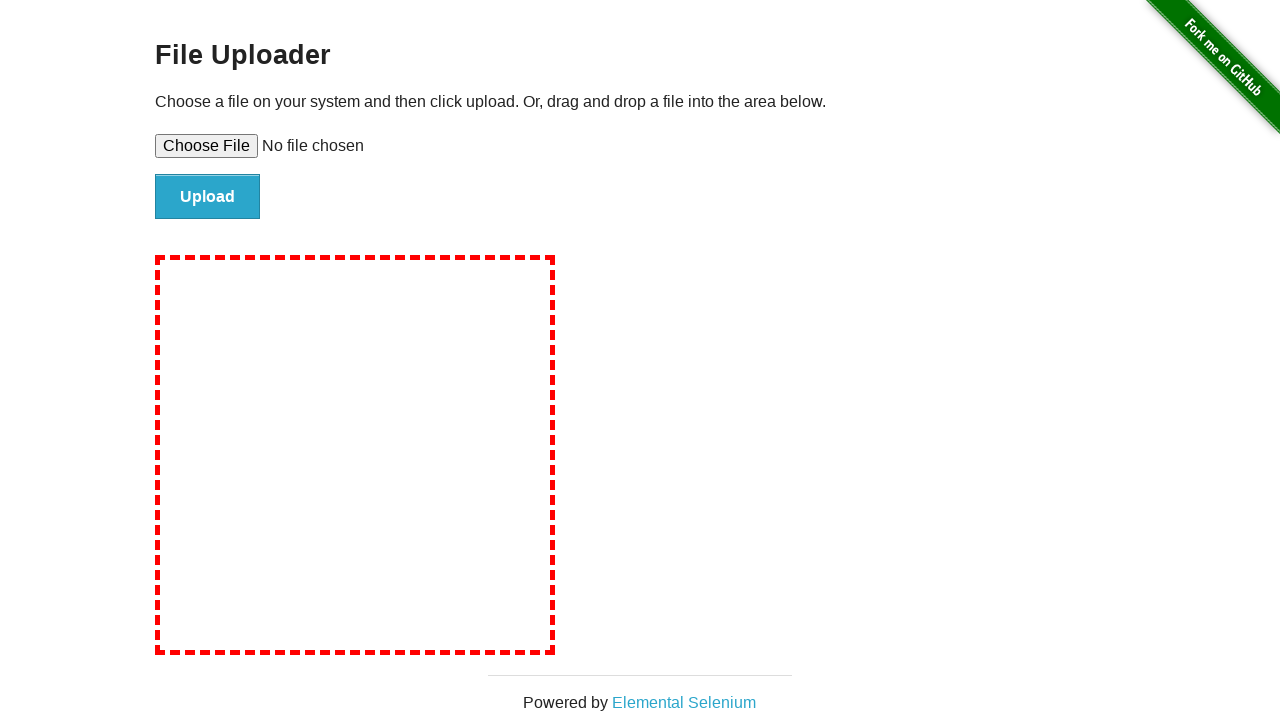

Set input file to upload test file via file input selector
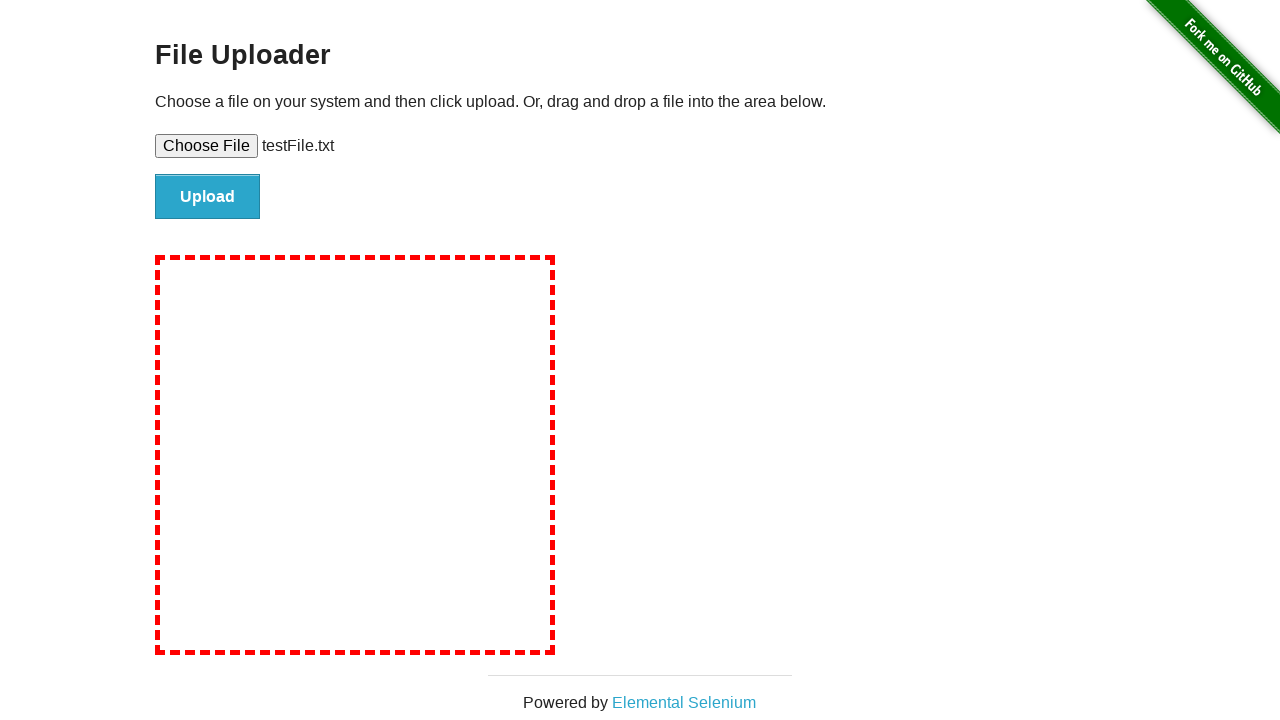

Clicked upload submit button at (208, 197) on #file-submit
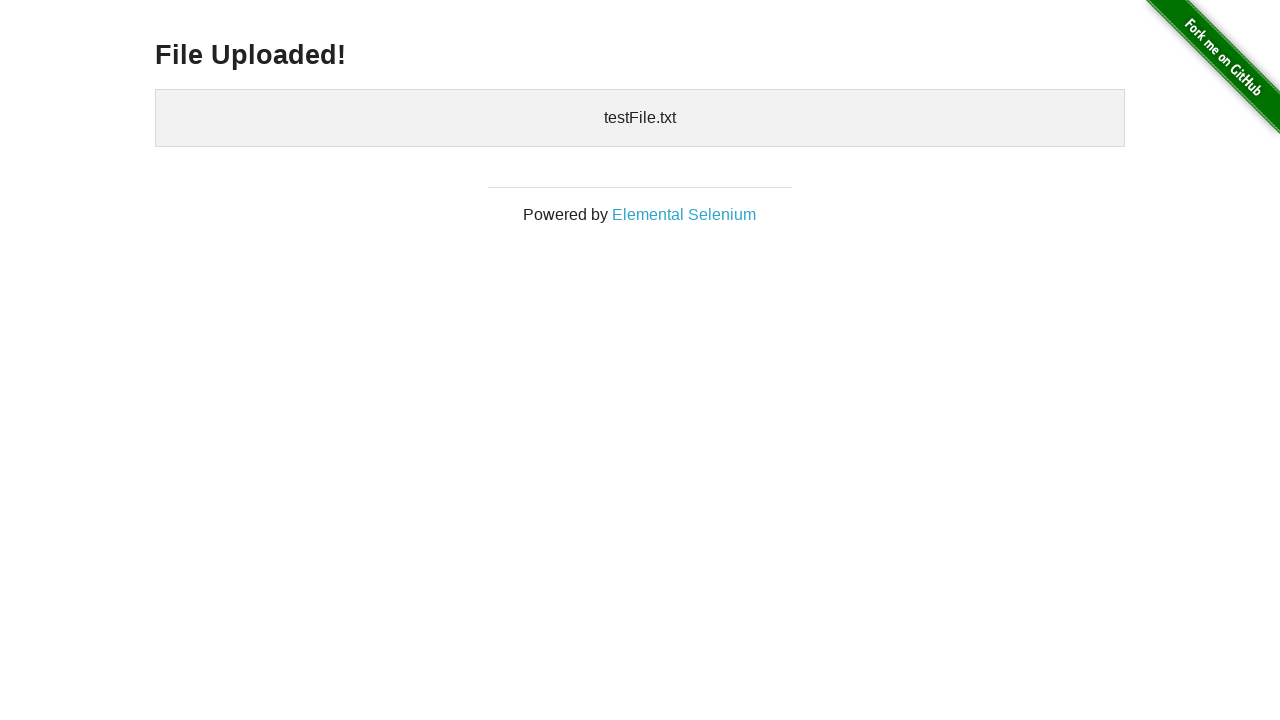

Waited for uploaded files display element to load
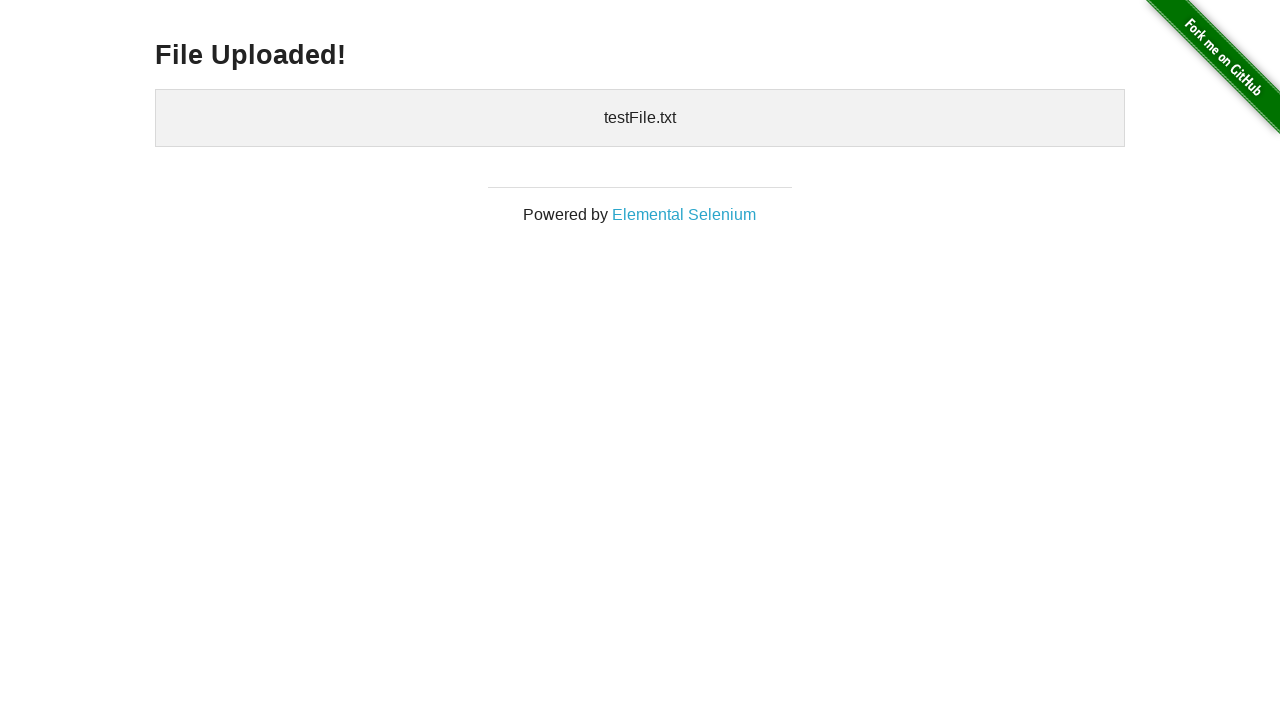

Retrieved uploaded files text content
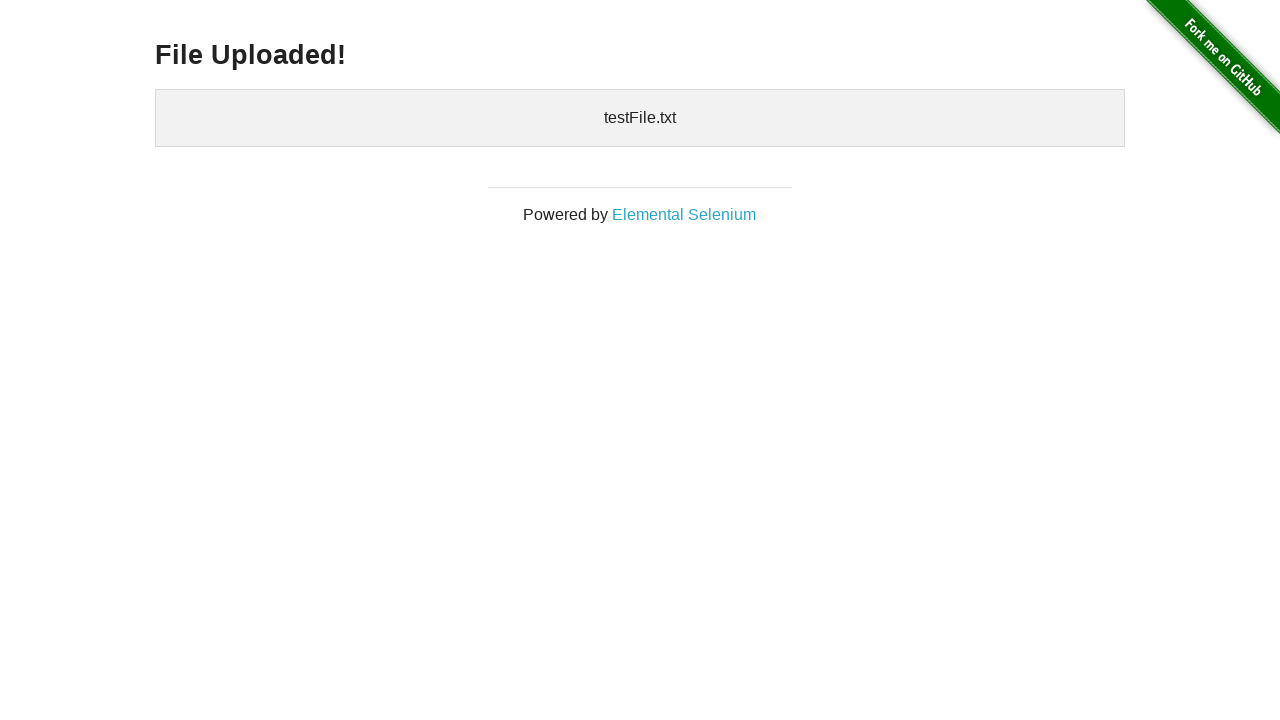

Verified 'testFile.txt' is displayed in uploaded files
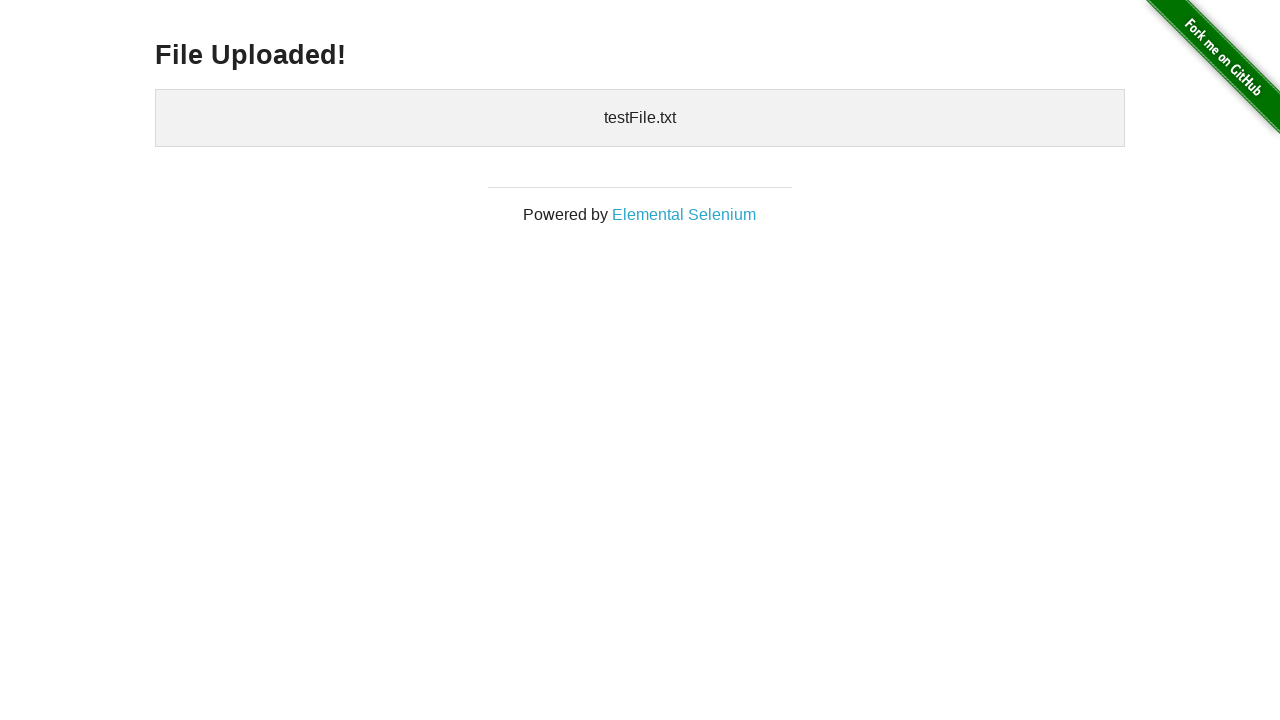

Deleted temporary test file
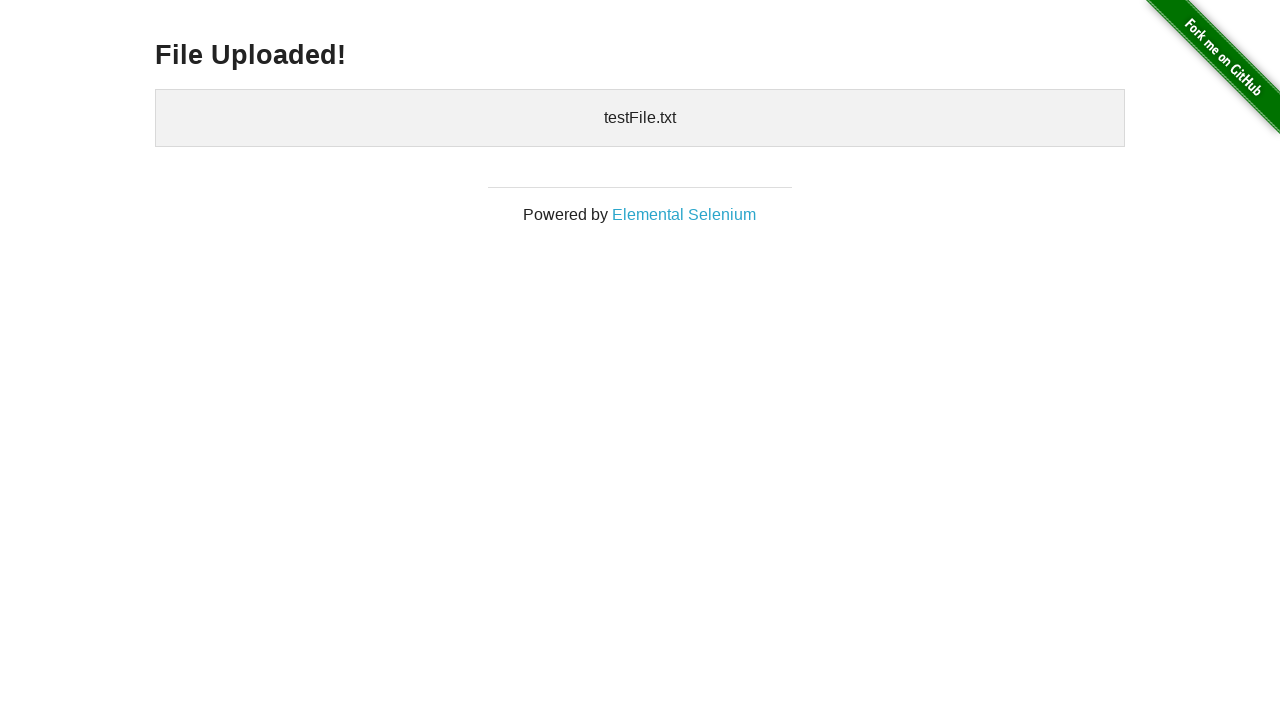

Removed temporary directory
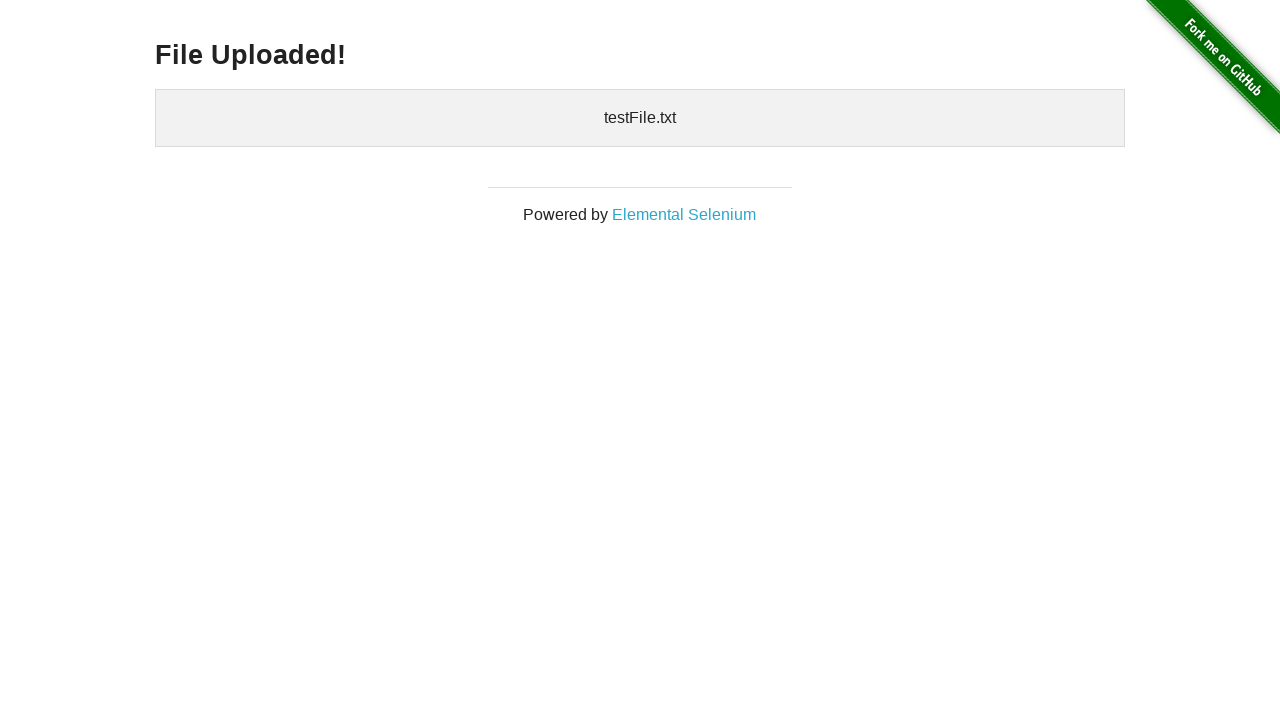

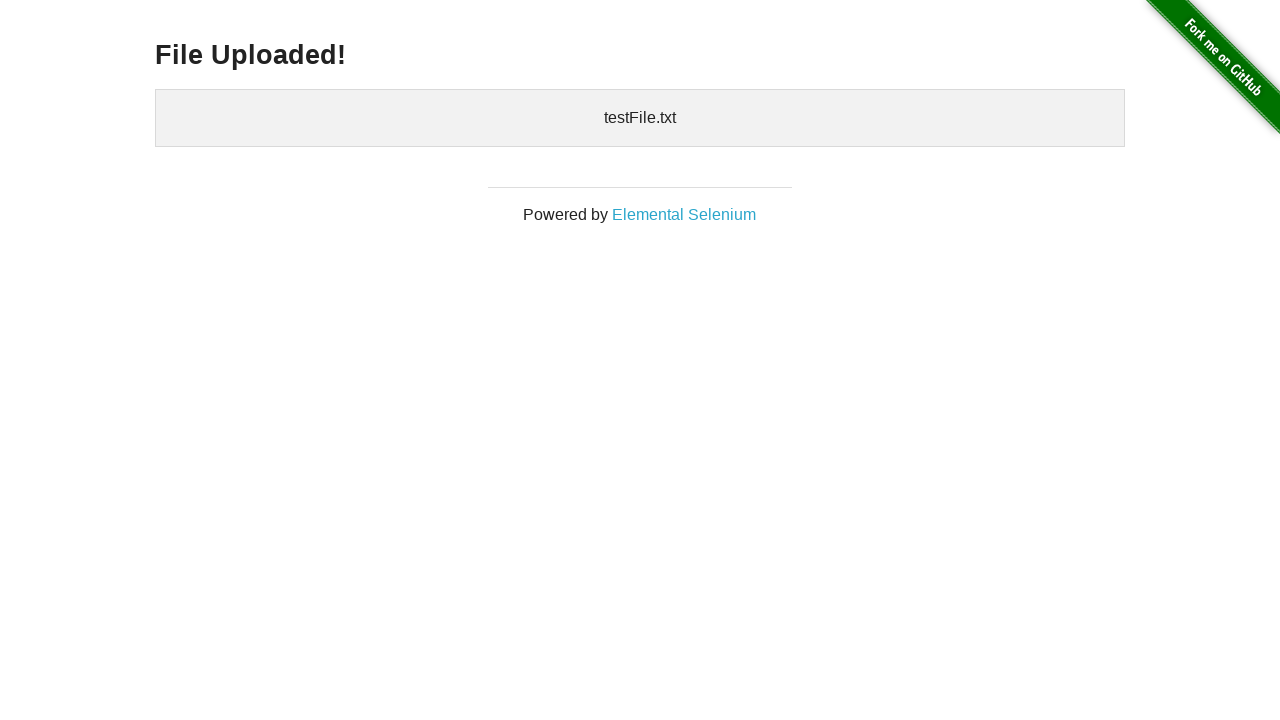